Tests click and hold selection by dragging from the first item to the fourth item in a selectable grid, selecting 4 items.

Starting URL: https://jqueryui.com/resources/demos/selectable/display-grid.html

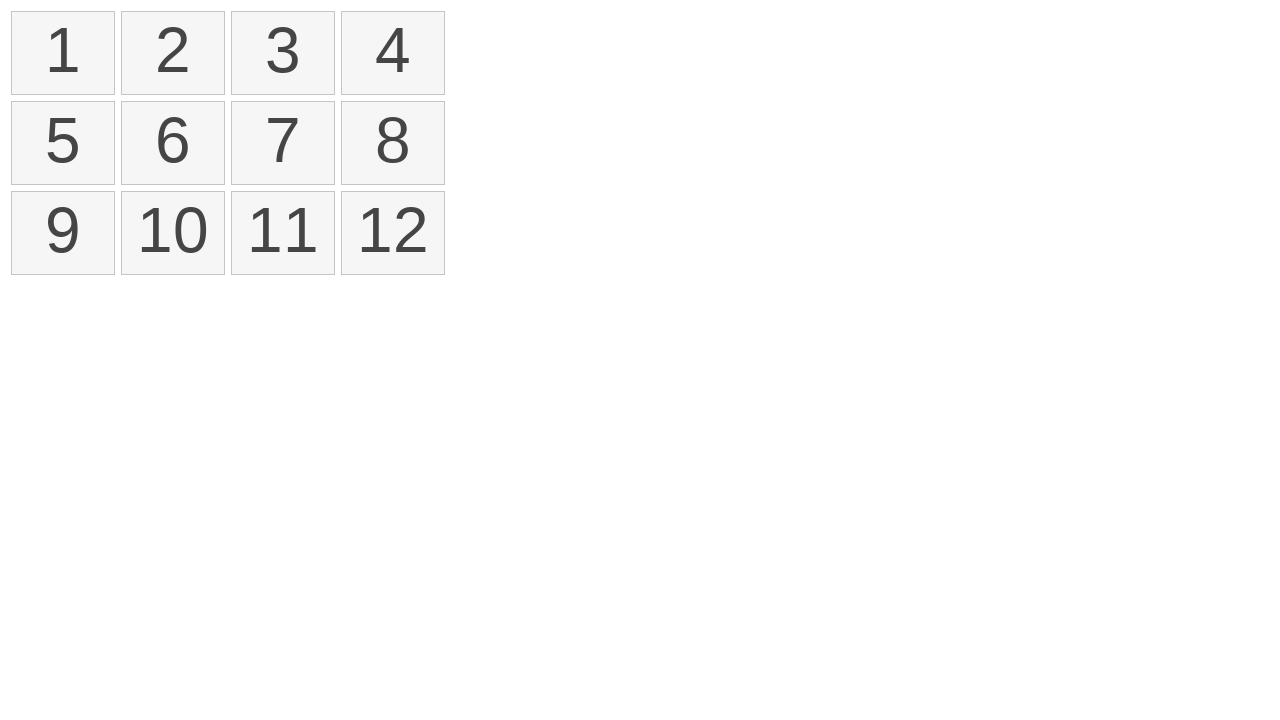

Waited for selectable items to load
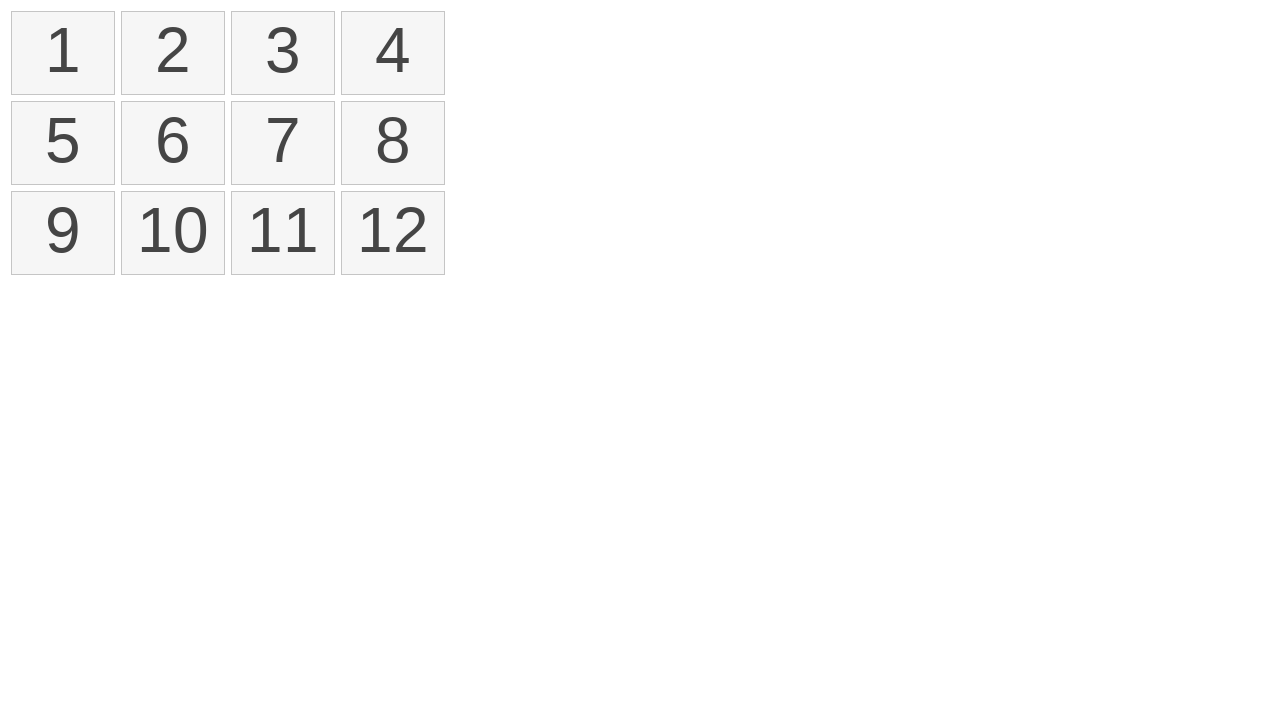

Located all list items in selectable grid
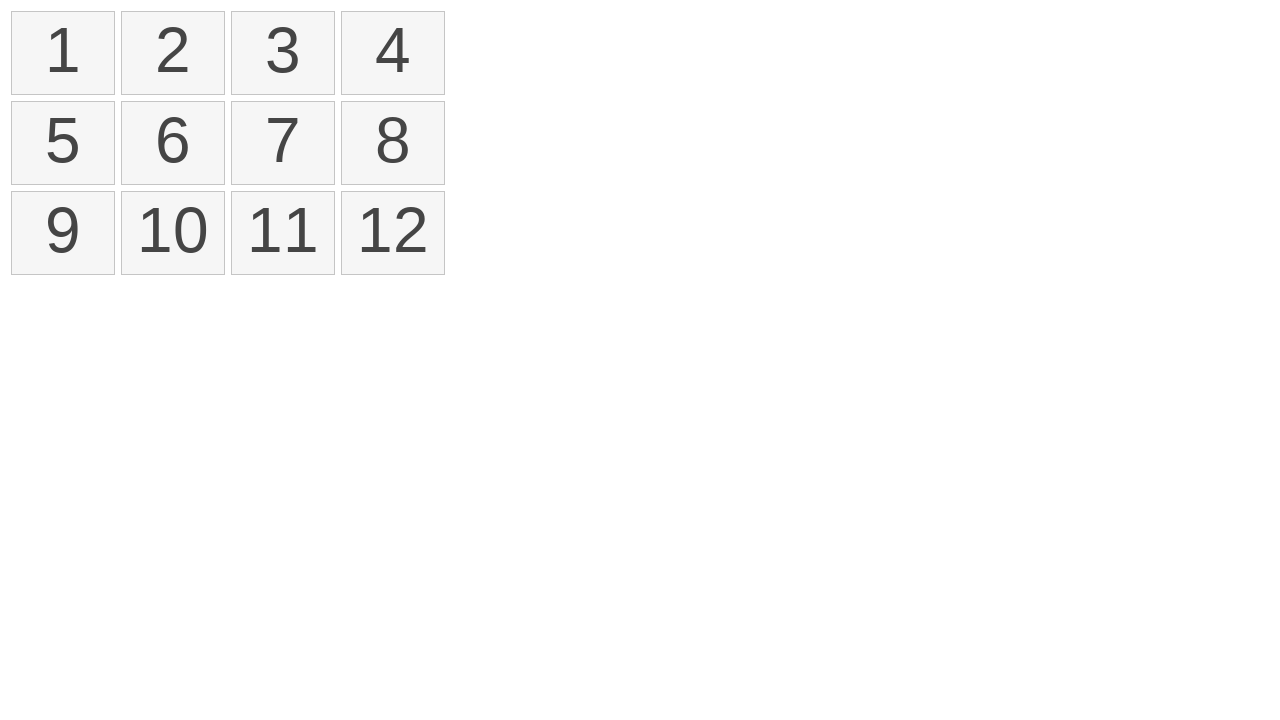

Verified that 12 items are present in the grid
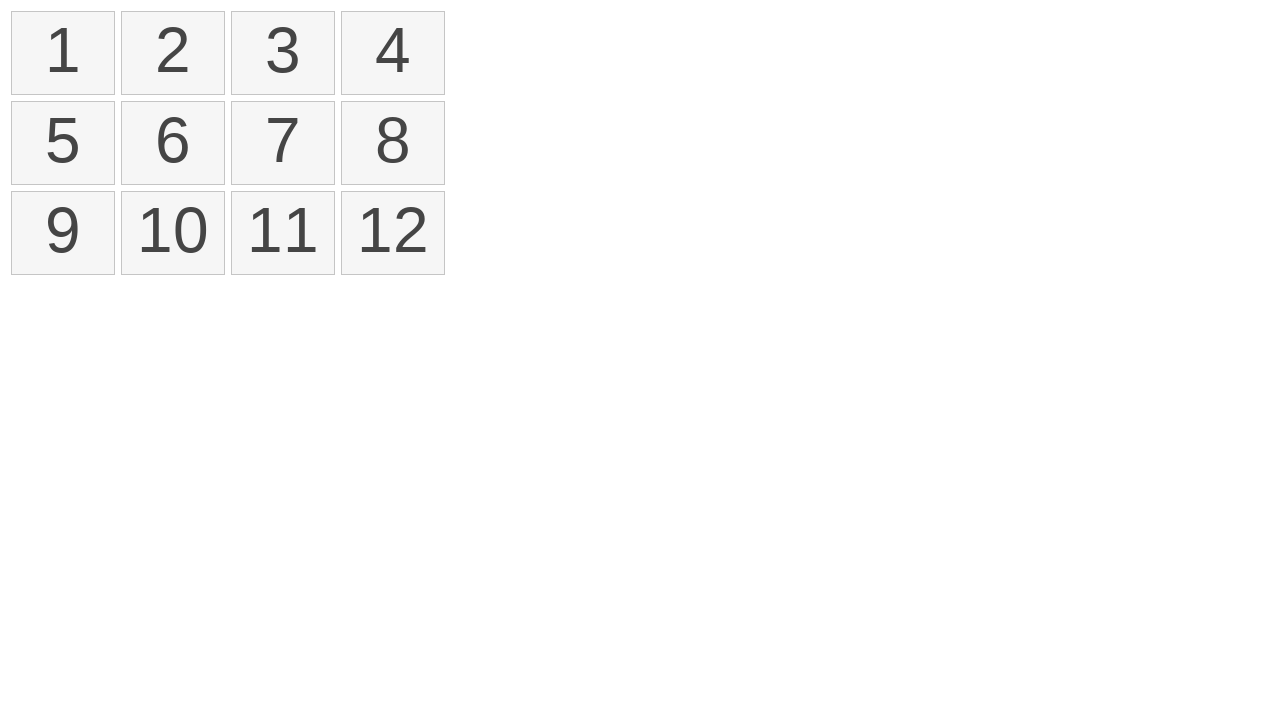

Located the first item in the grid
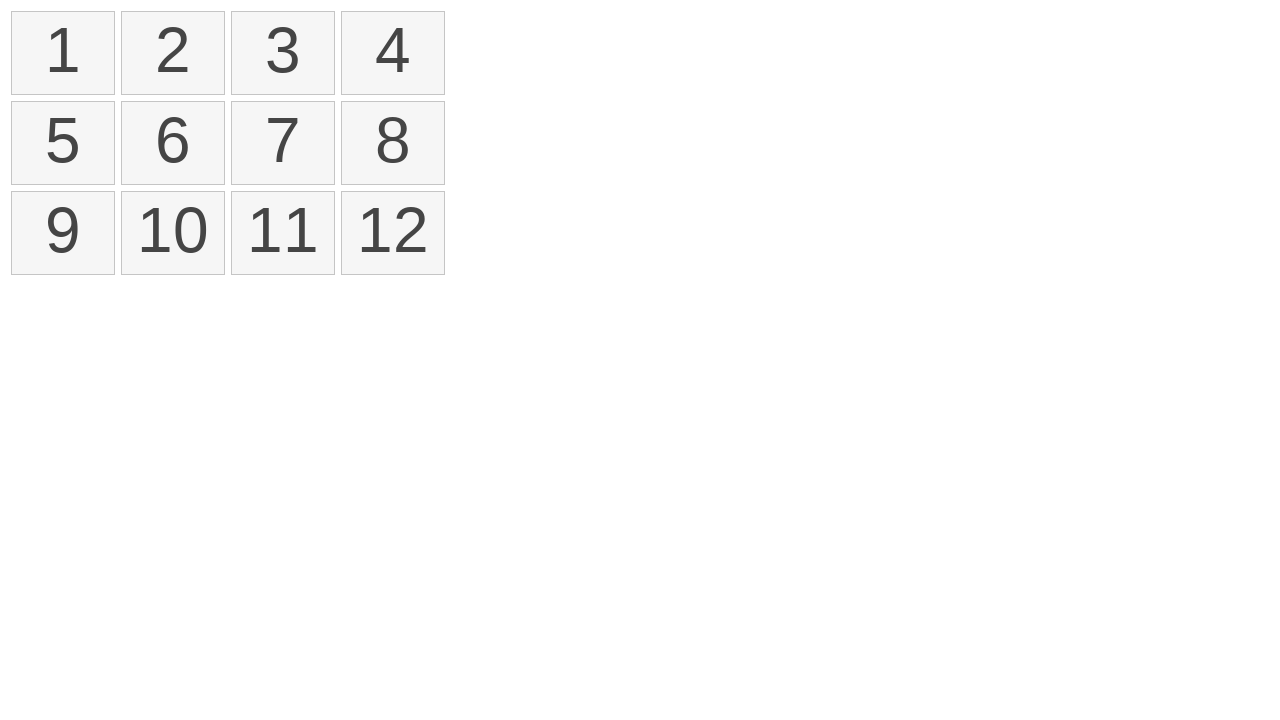

Located the fourth item in the grid
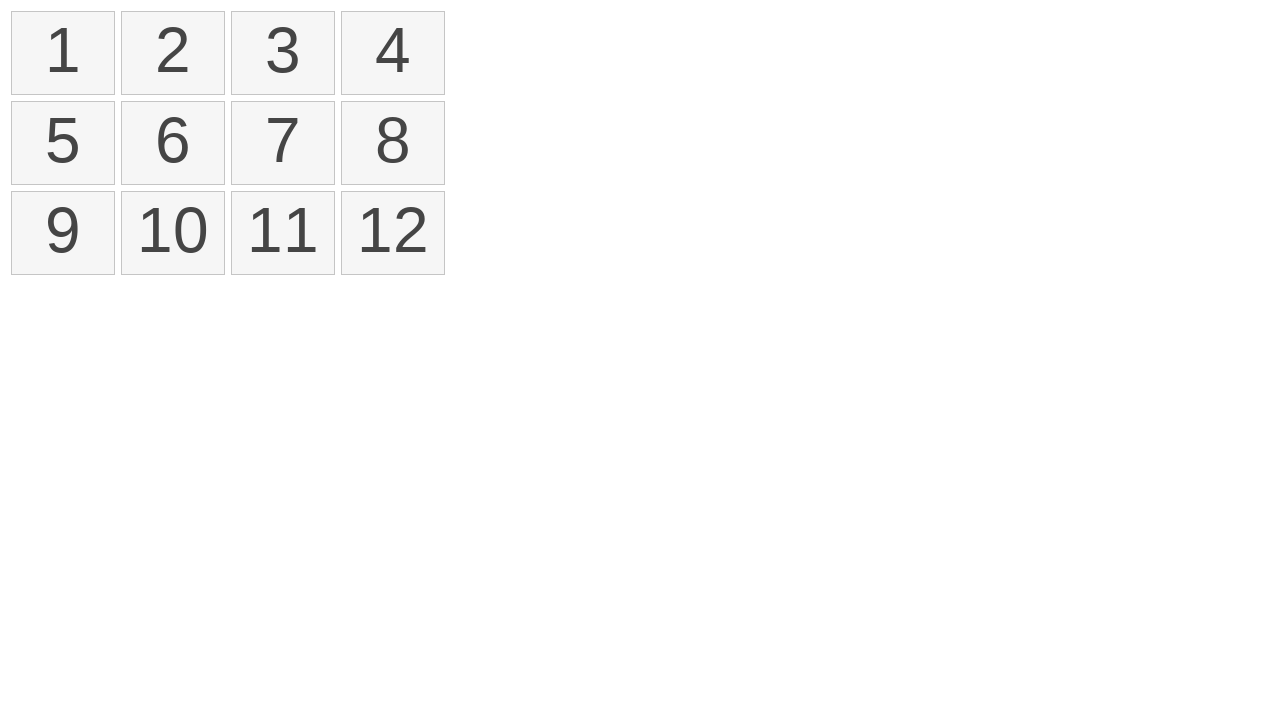

Performed click and hold drag selection from first item to fourth item at (393, 53)
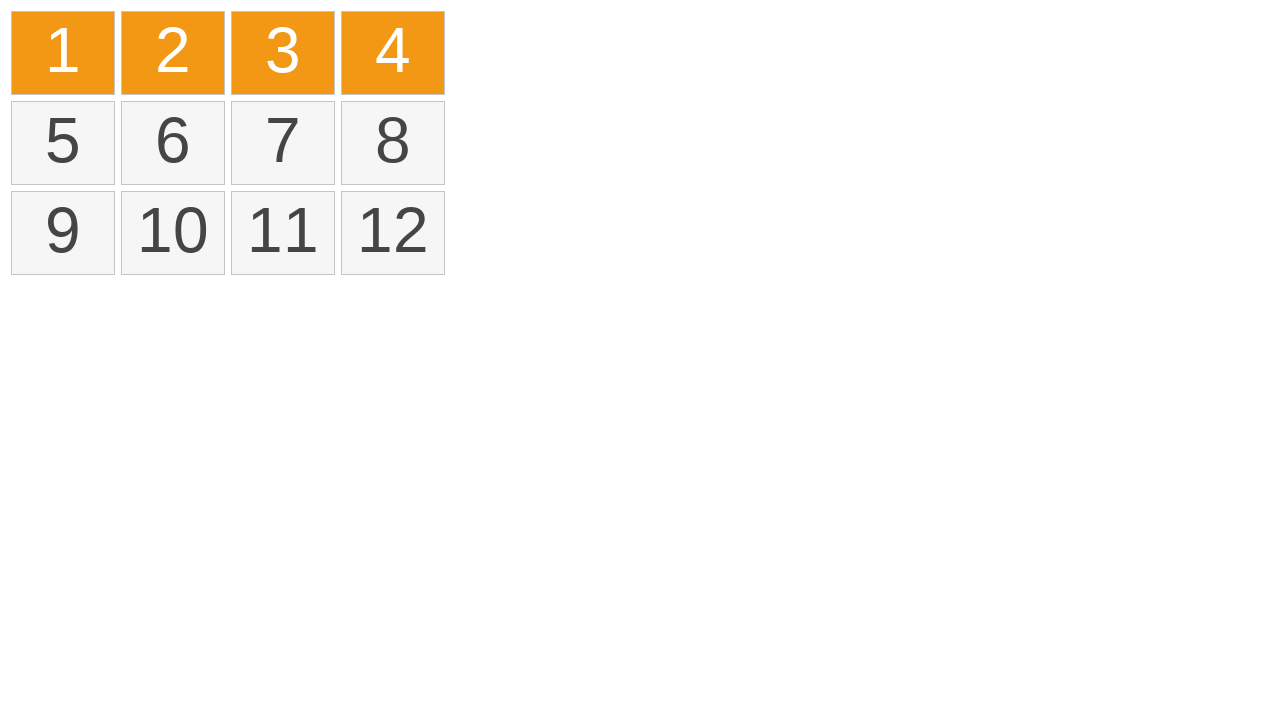

Located all selected items in the grid
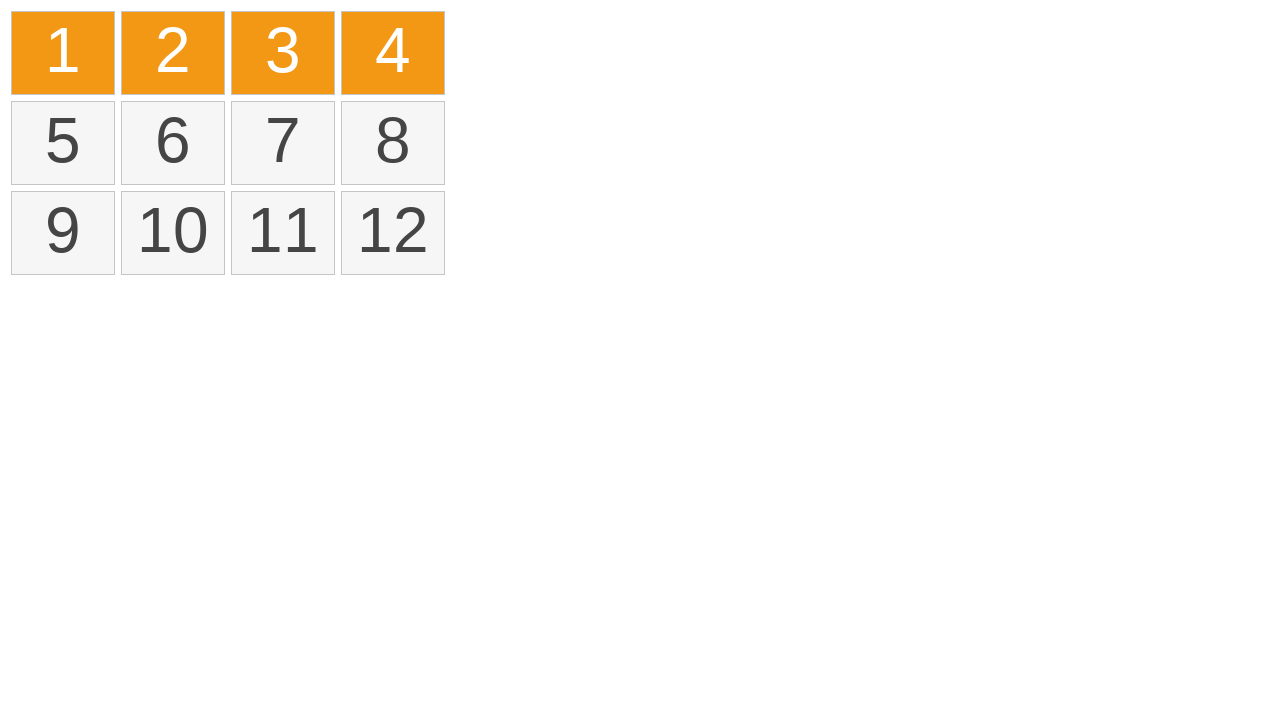

Verified that 4 items are selected
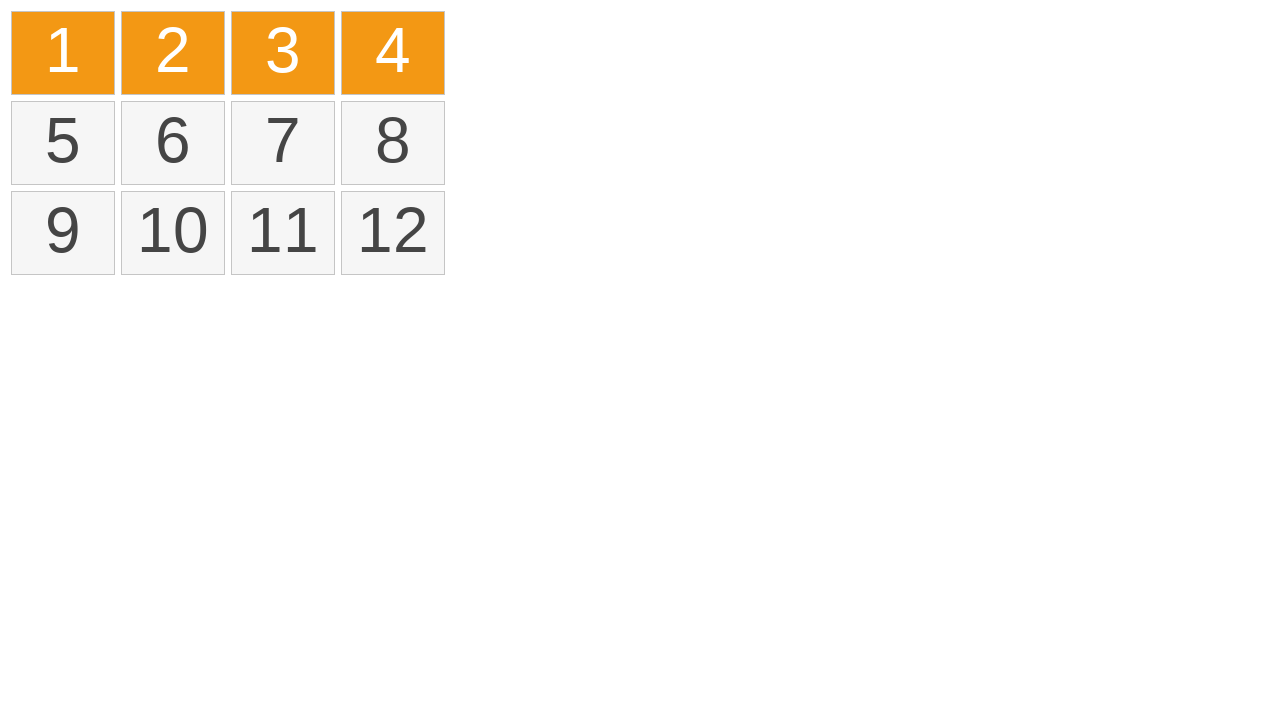

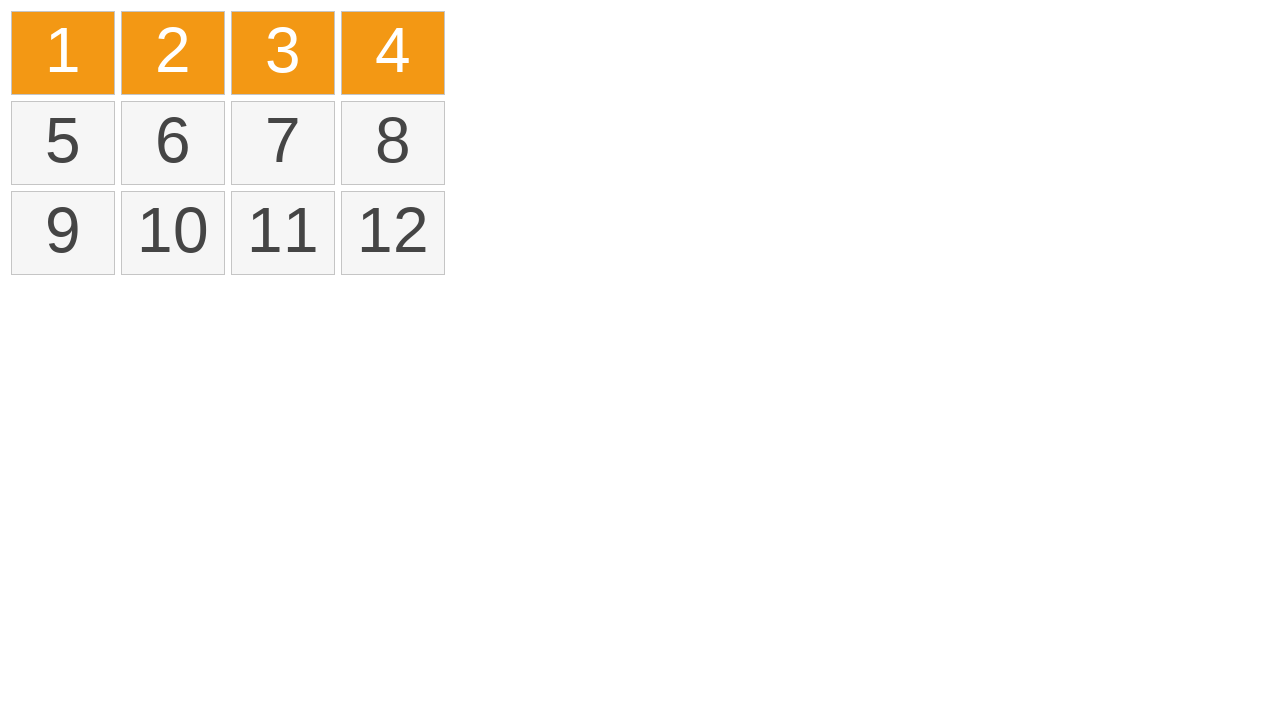